Tests drag and drop functionality on jQuery UI demo page by dragging an element from source to target within an iframe

Starting URL: https://jqueryui.com/droppable/

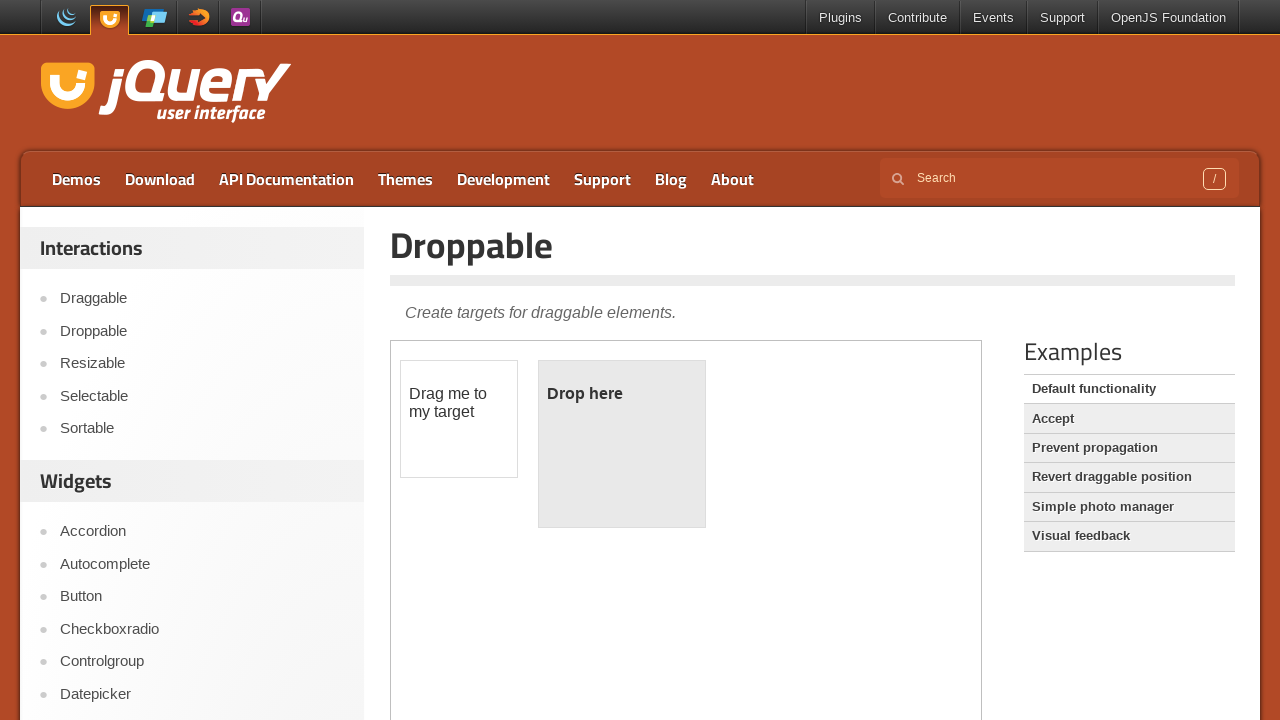

Located the demo iframe containing drag and drop elements
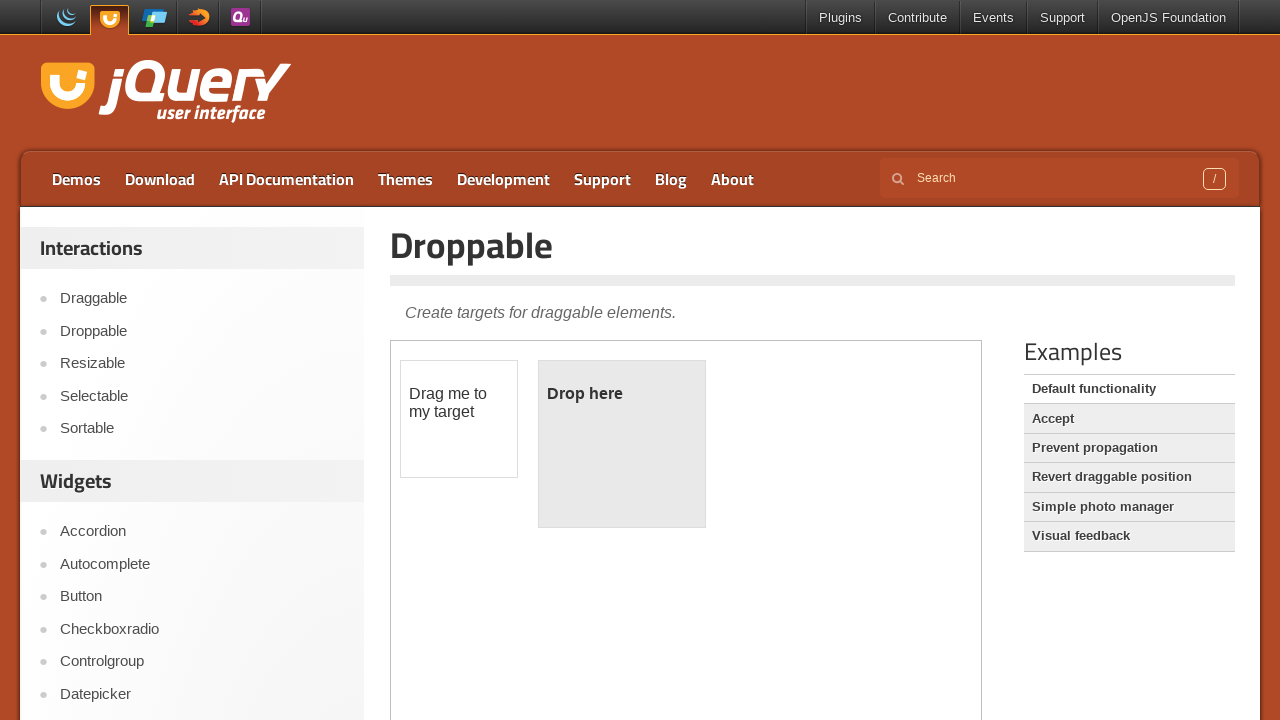

Located the draggable element within the iframe
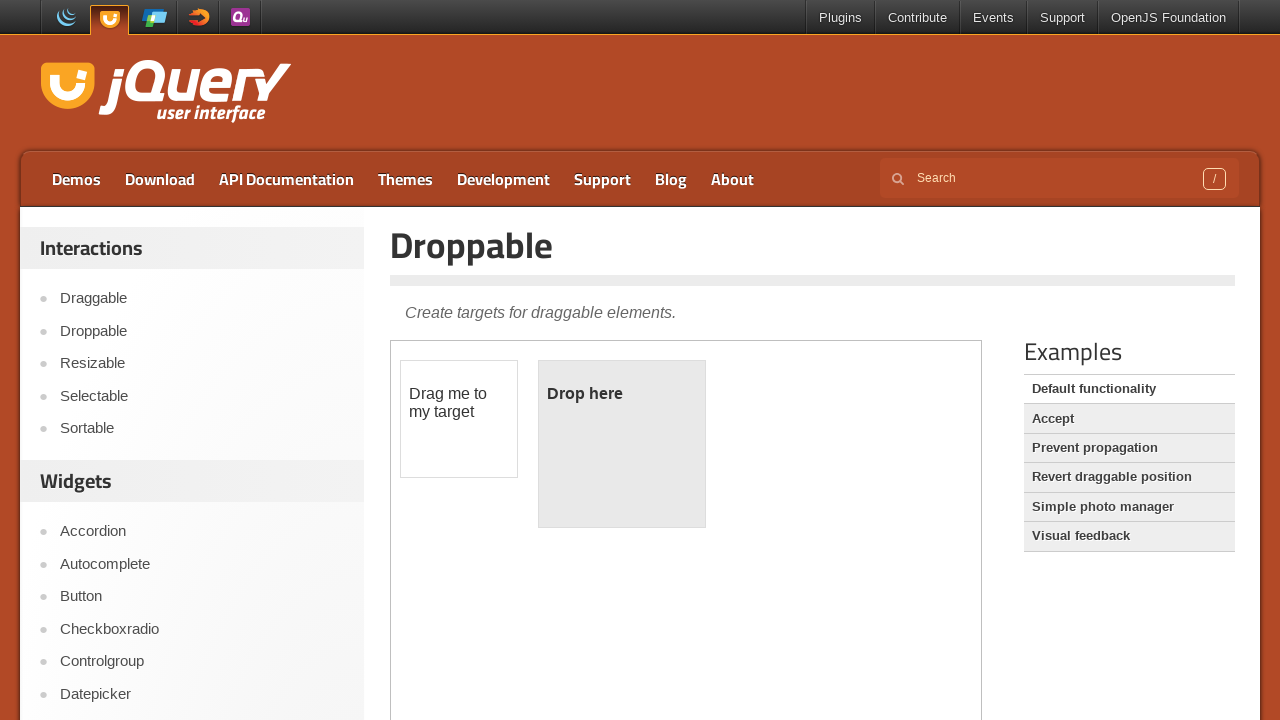

Located the droppable target element within the iframe
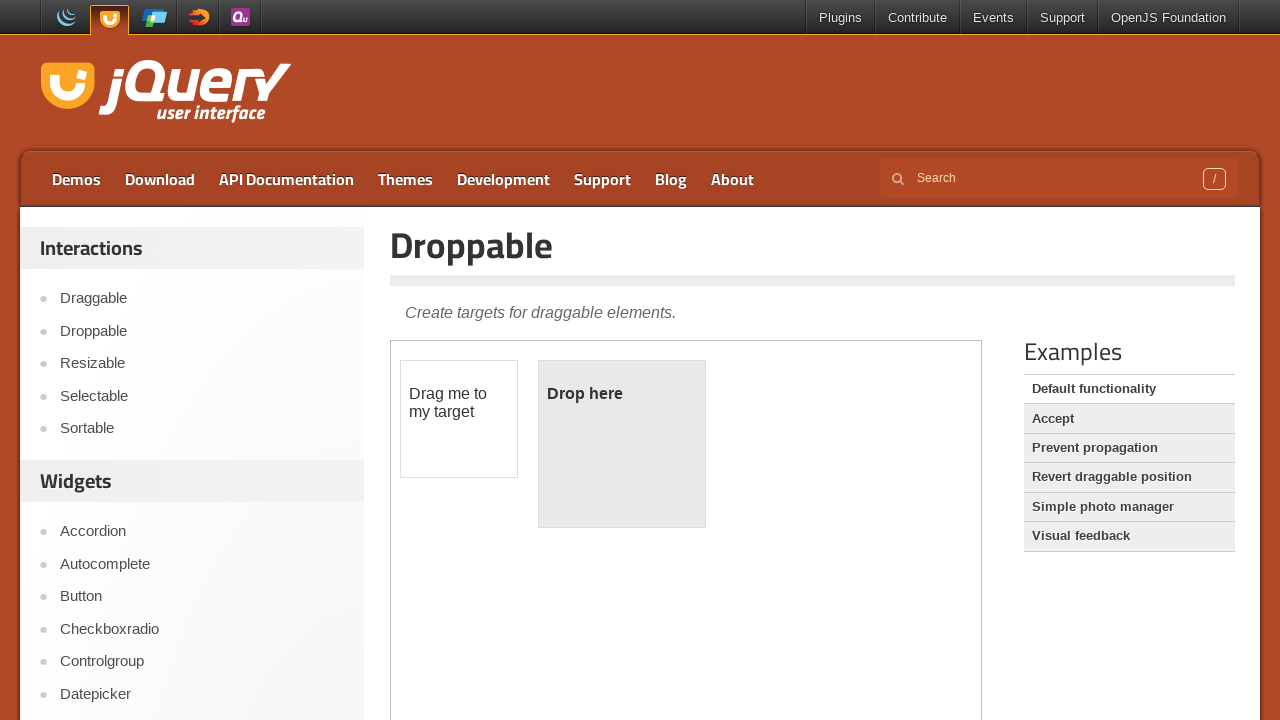

Clicked on the draggable element to focus it at (459, 419) on iframe.demo-frame >> internal:control=enter-frame >> div#draggable
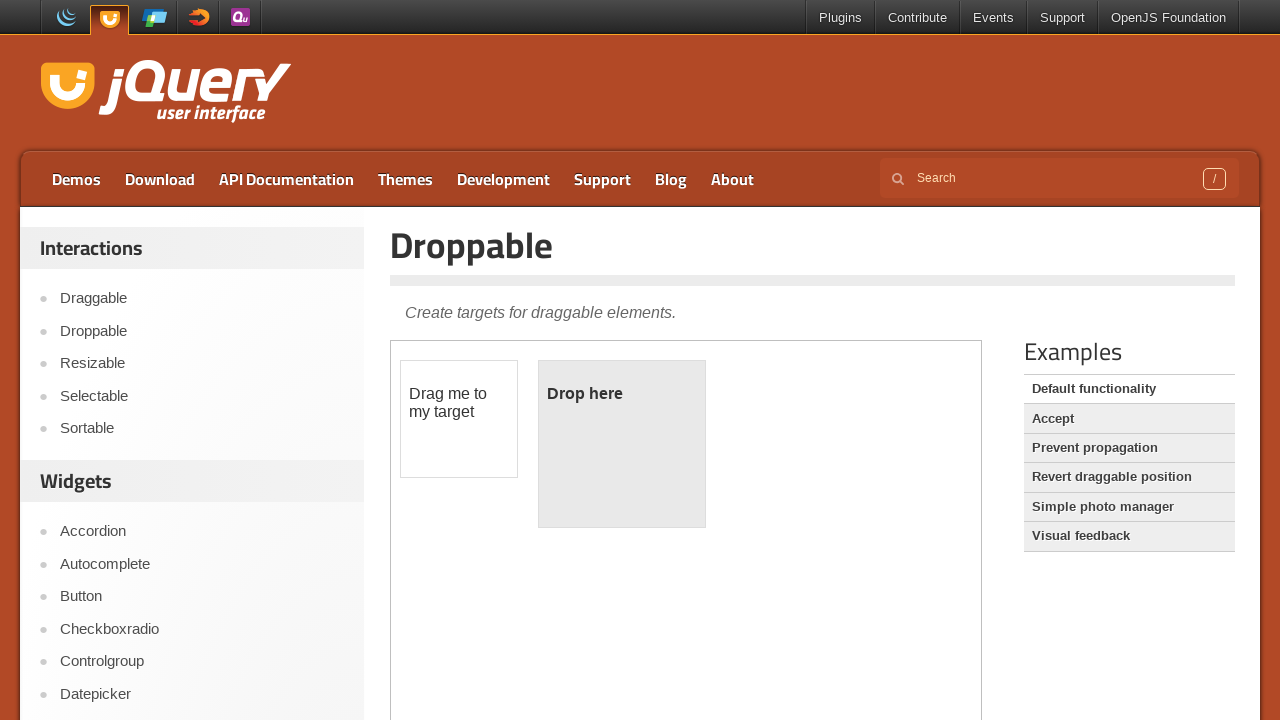

Dragged the element from source to droppable target area at (622, 444)
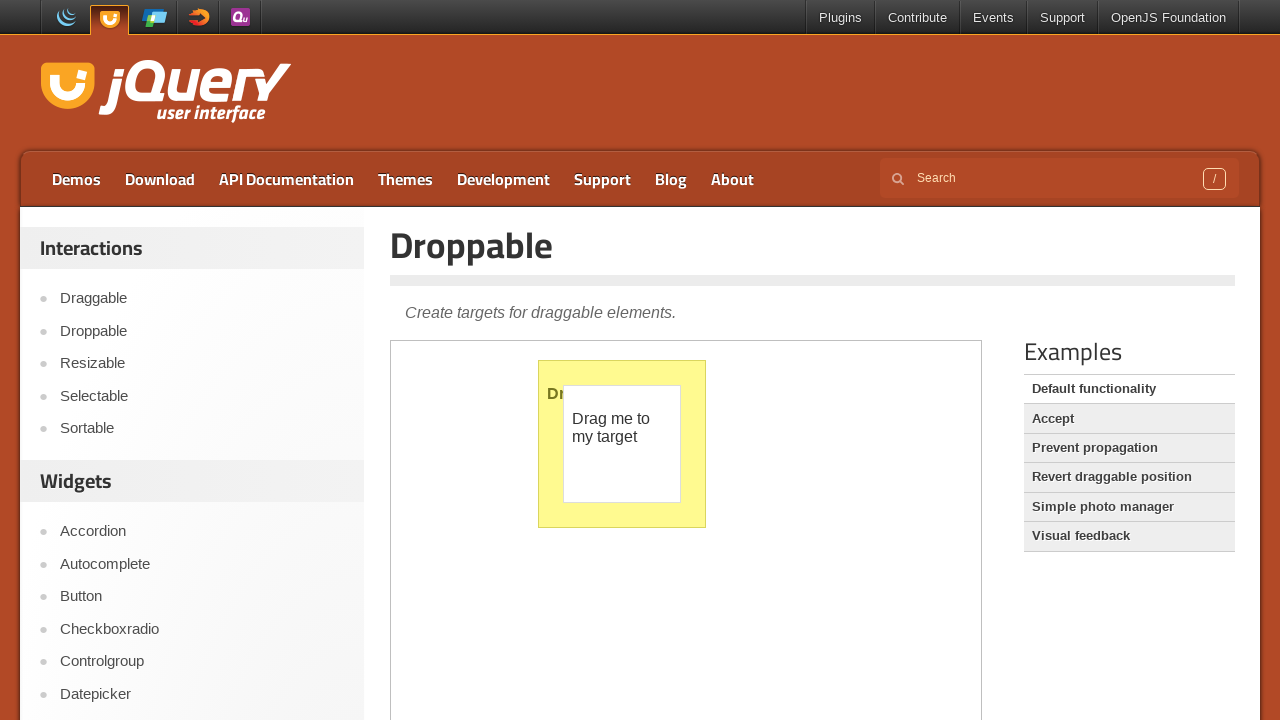

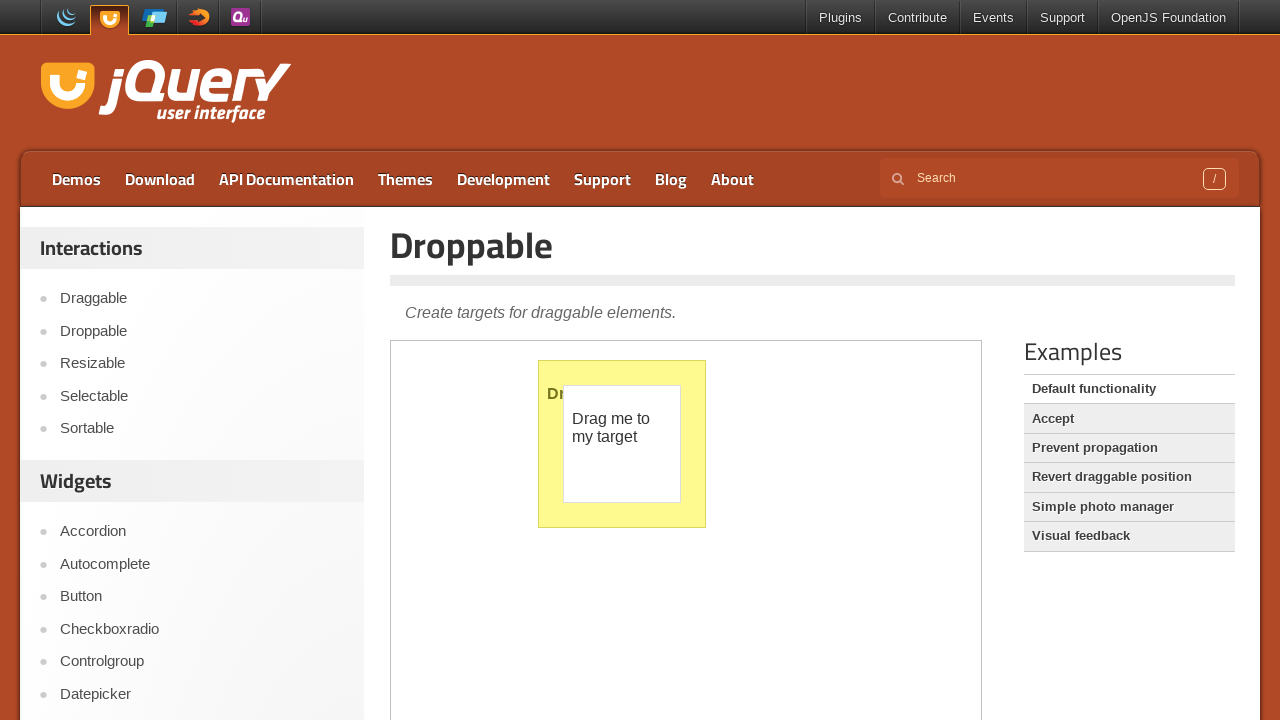